Tests todo application by adding two todo items, verifying count, and marking one as completed

Starting URL: https://demo.playwright.dev/todomvc/#/

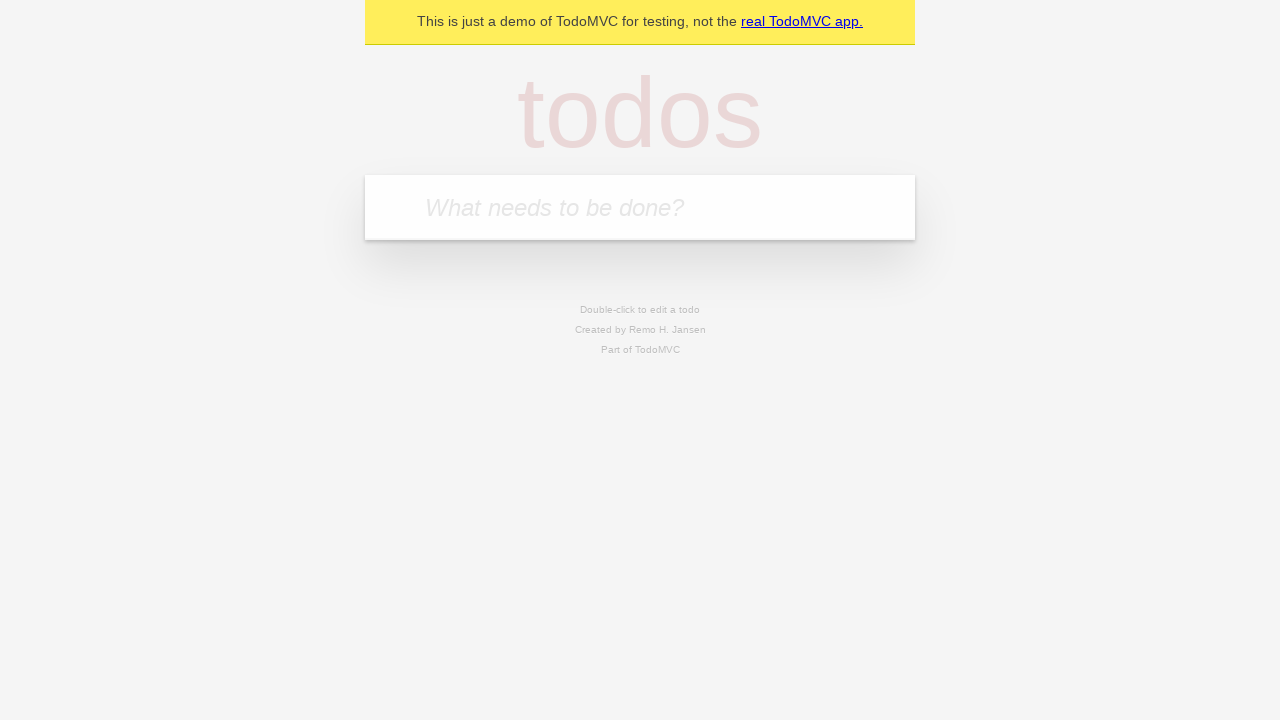

Located the todo input field
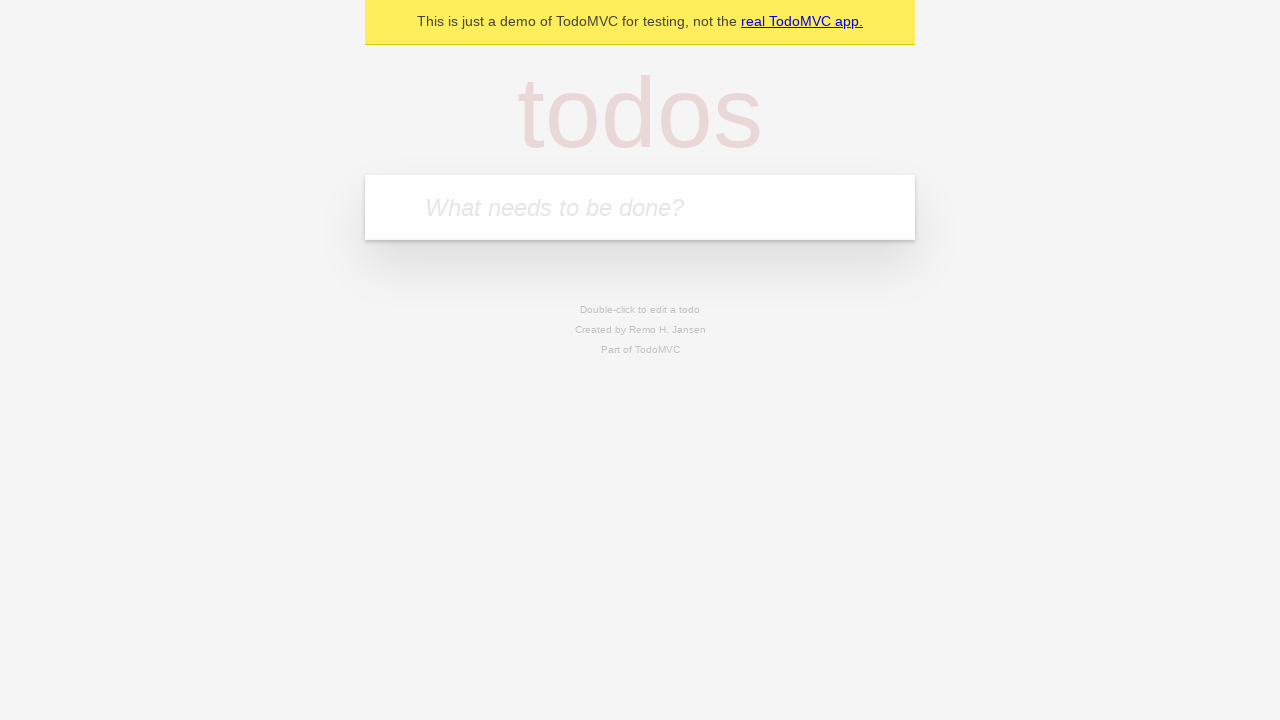

Filled input field with first todo item 'Finish playwright course' on internal:attr=[placeholder="What needs to be done?"i]
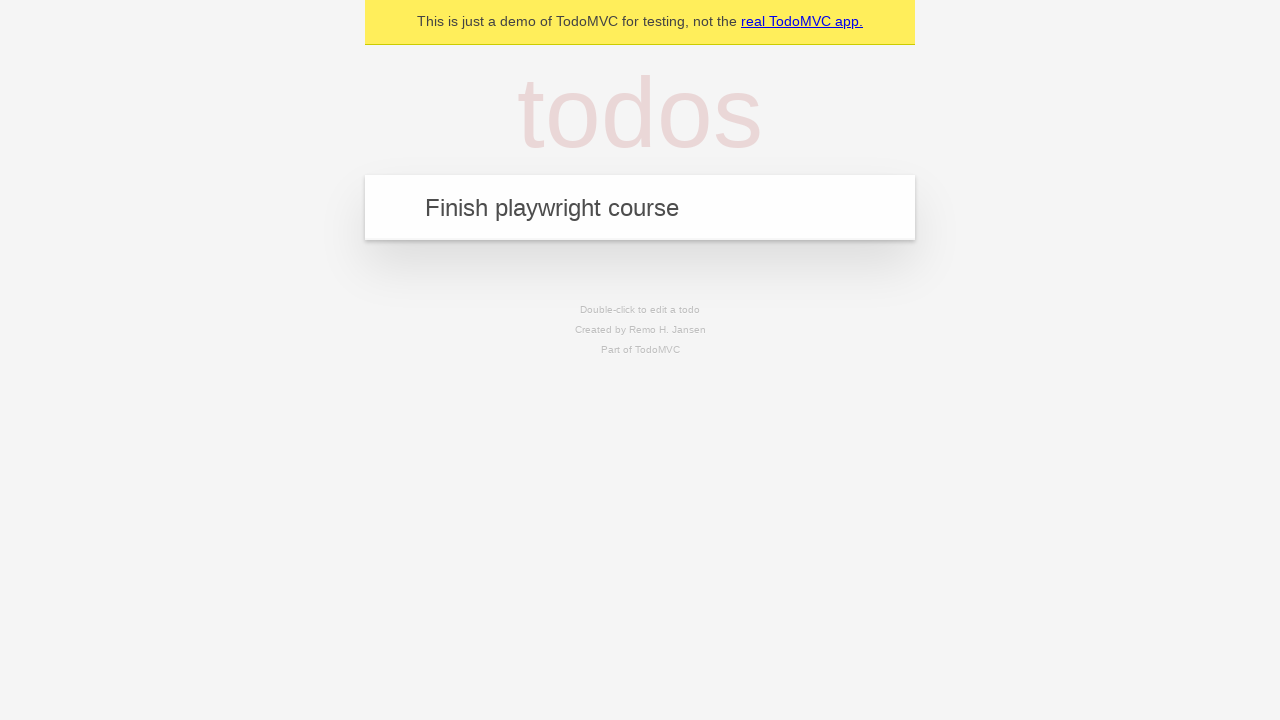

Pressed Enter to add first todo item on internal:attr=[placeholder="What needs to be done?"i]
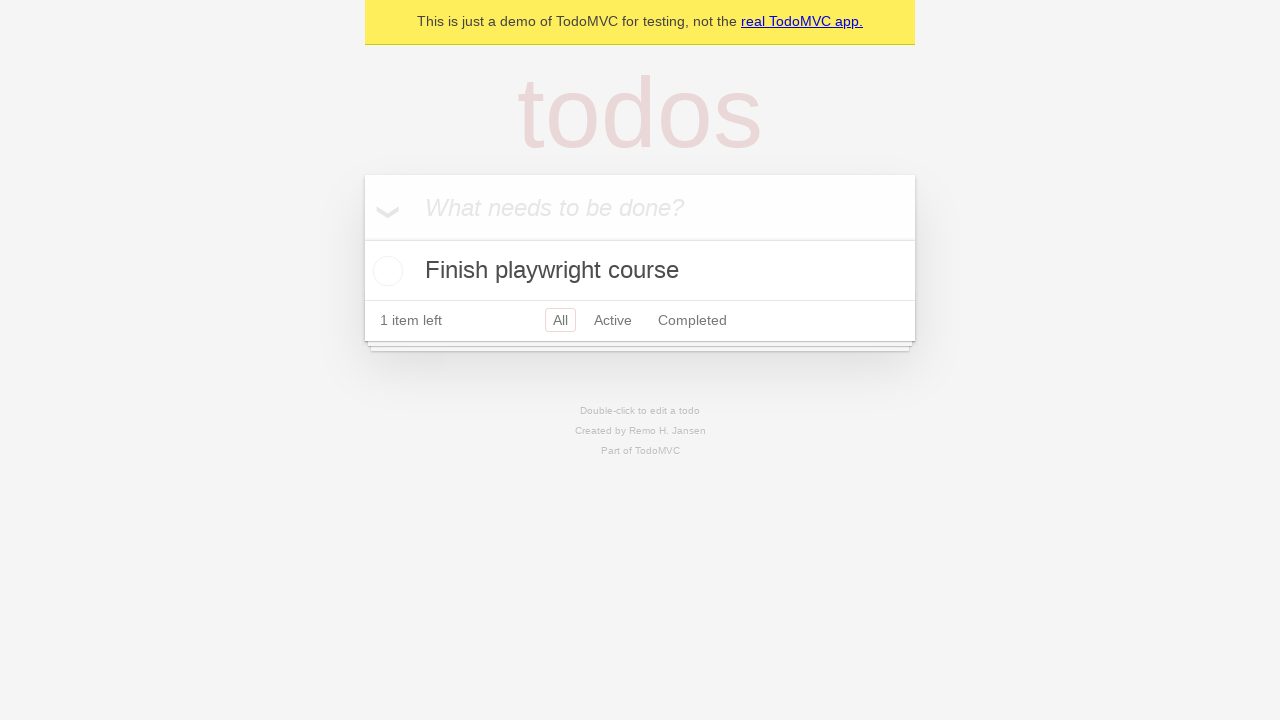

Filled input field with second todo item 'Add automation skills to resume' on internal:attr=[placeholder="What needs to be done?"i]
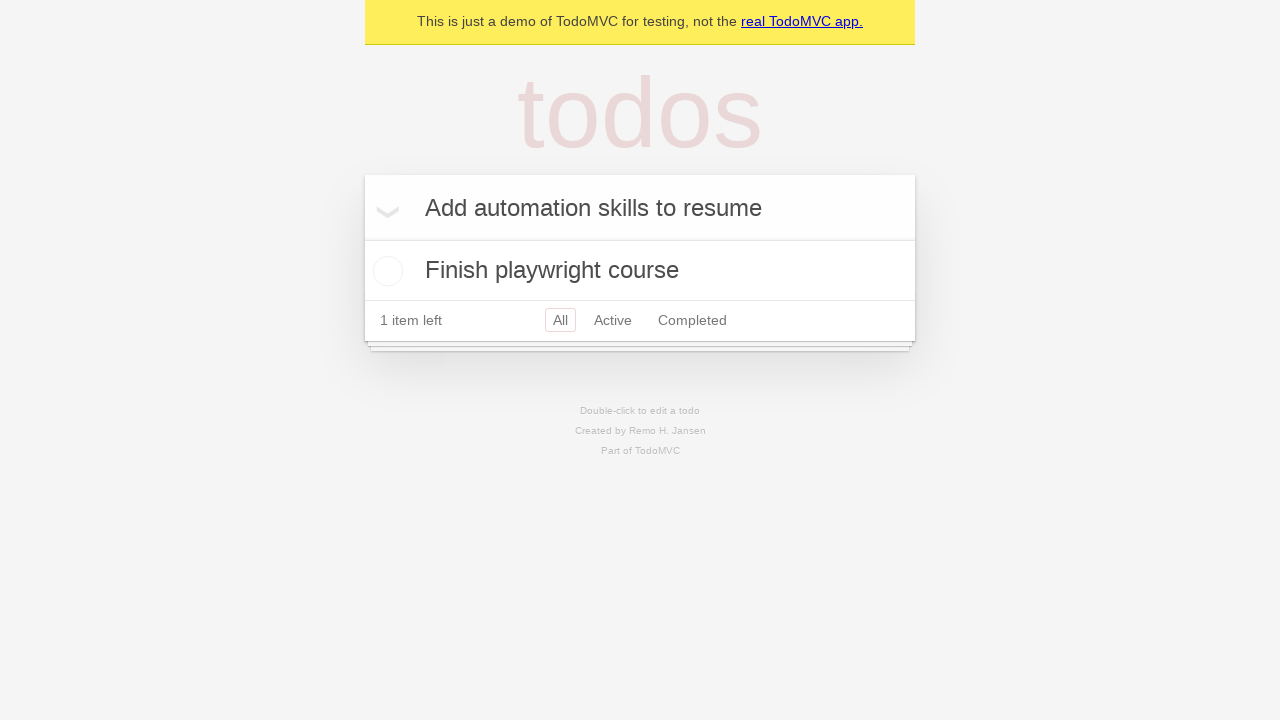

Pressed Enter to add second todo item on internal:attr=[placeholder="What needs to be done?"i]
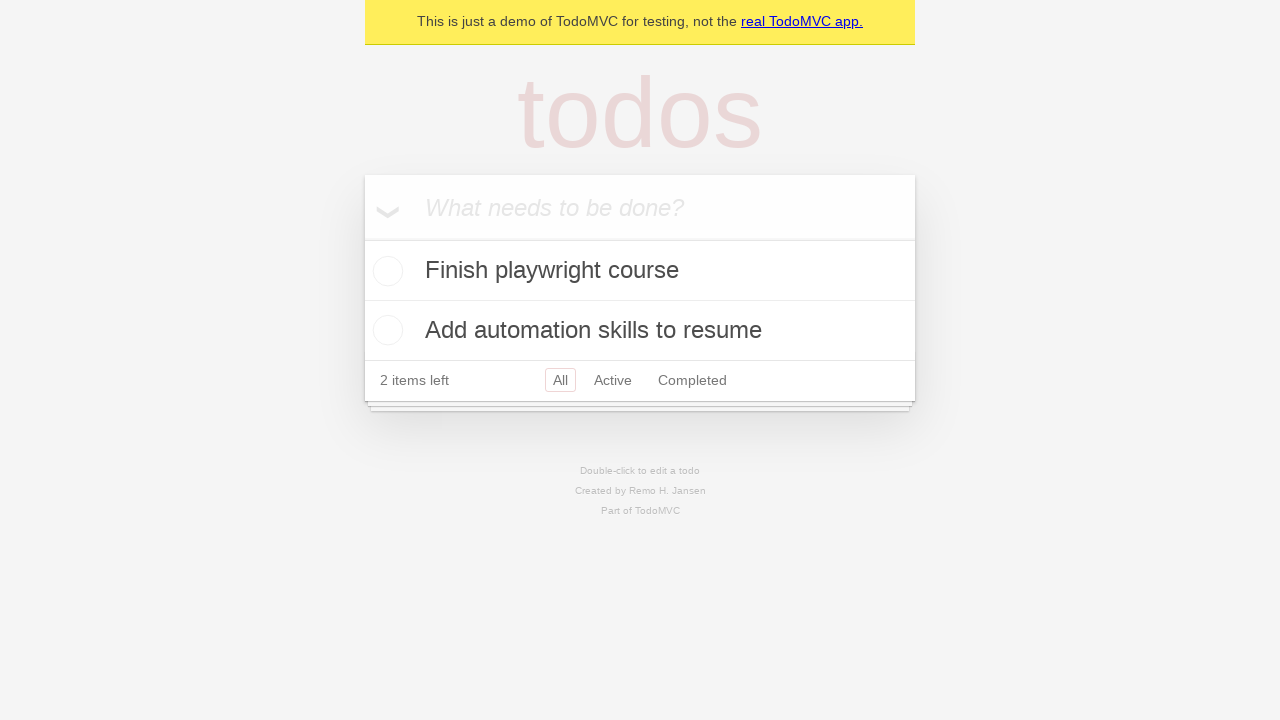

Located the first todo item
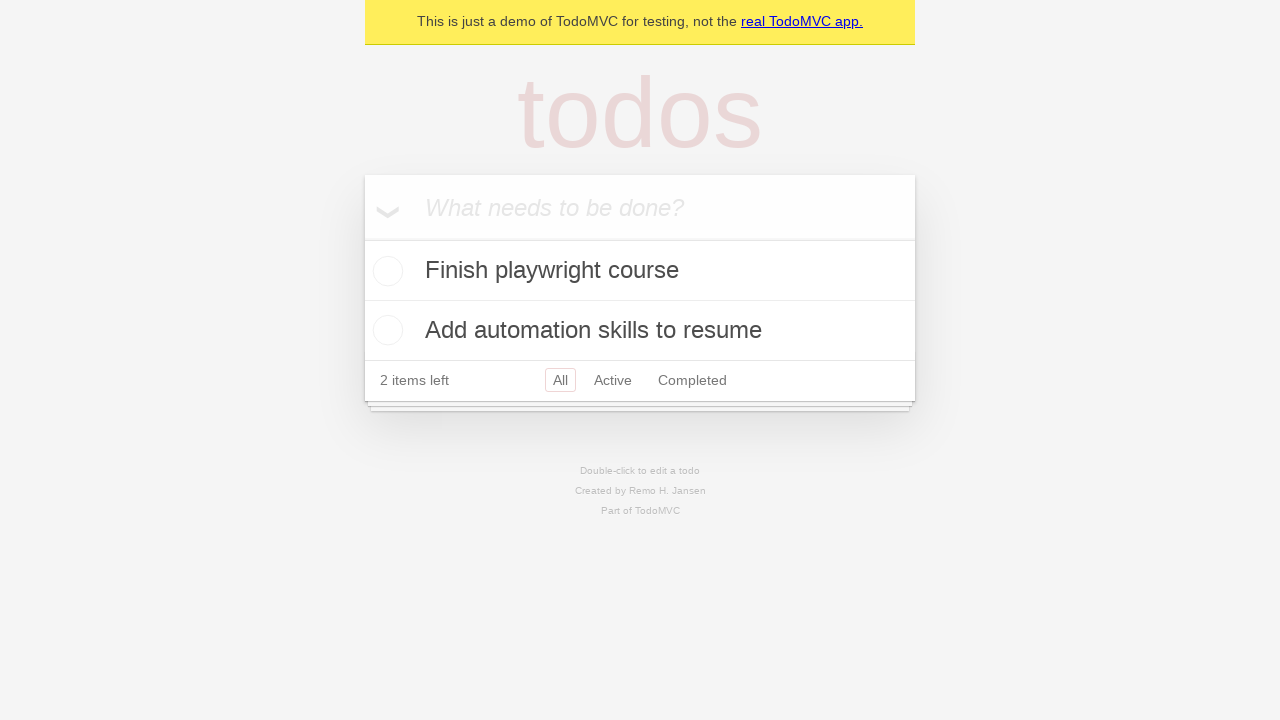

Clicked checkbox to mark first todo item as completed at (385, 271) on internal:testid=[data-testid="todo-item"s] >> internal:role=checkbox >> nth=0
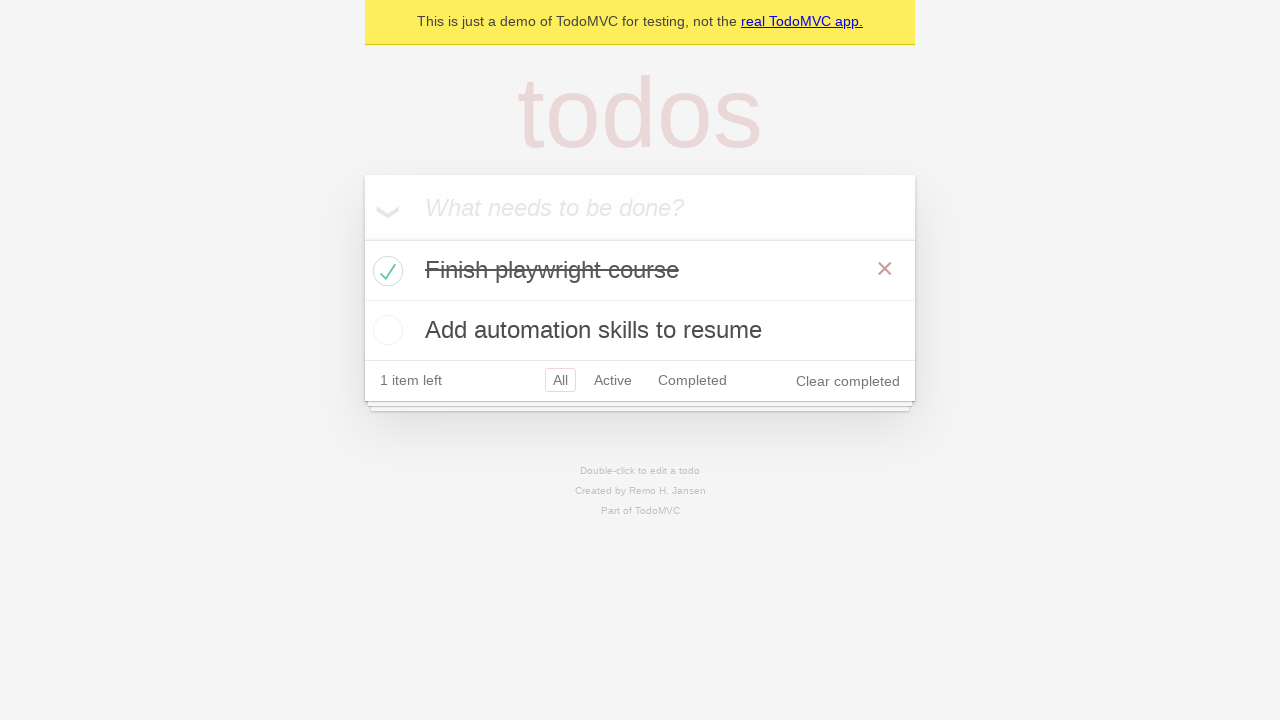

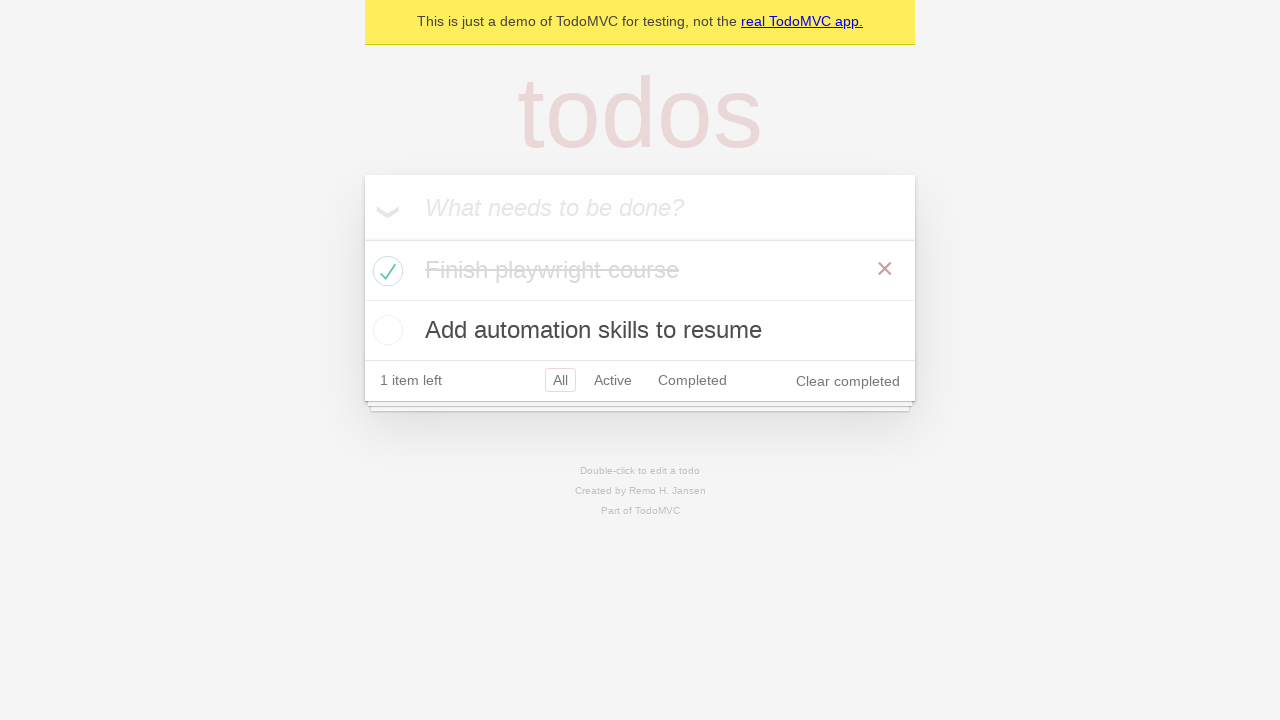